Tests JavaScript alert handling by filling a name input field, clicking a button to trigger an alert, and then accepting the alert dialog.

Starting URL: https://rahulshettyacademy.com/AutomationPractice/

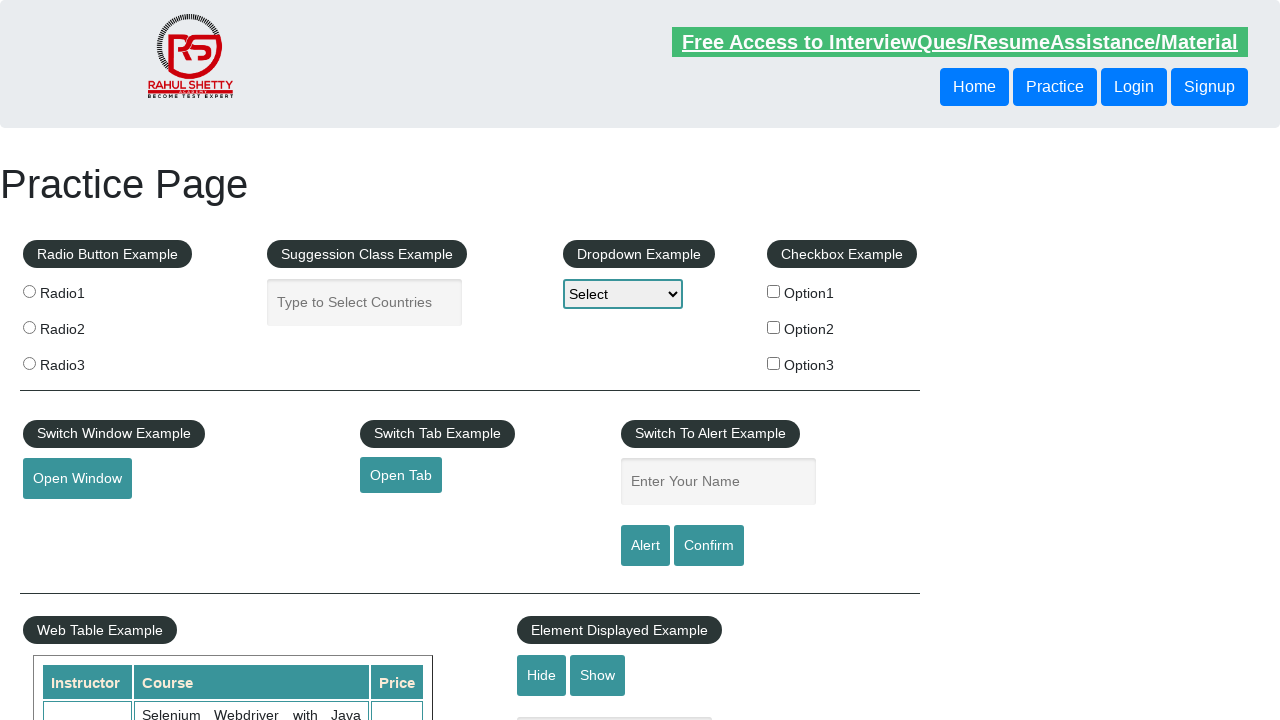

Set up dialog handler to accept alerts
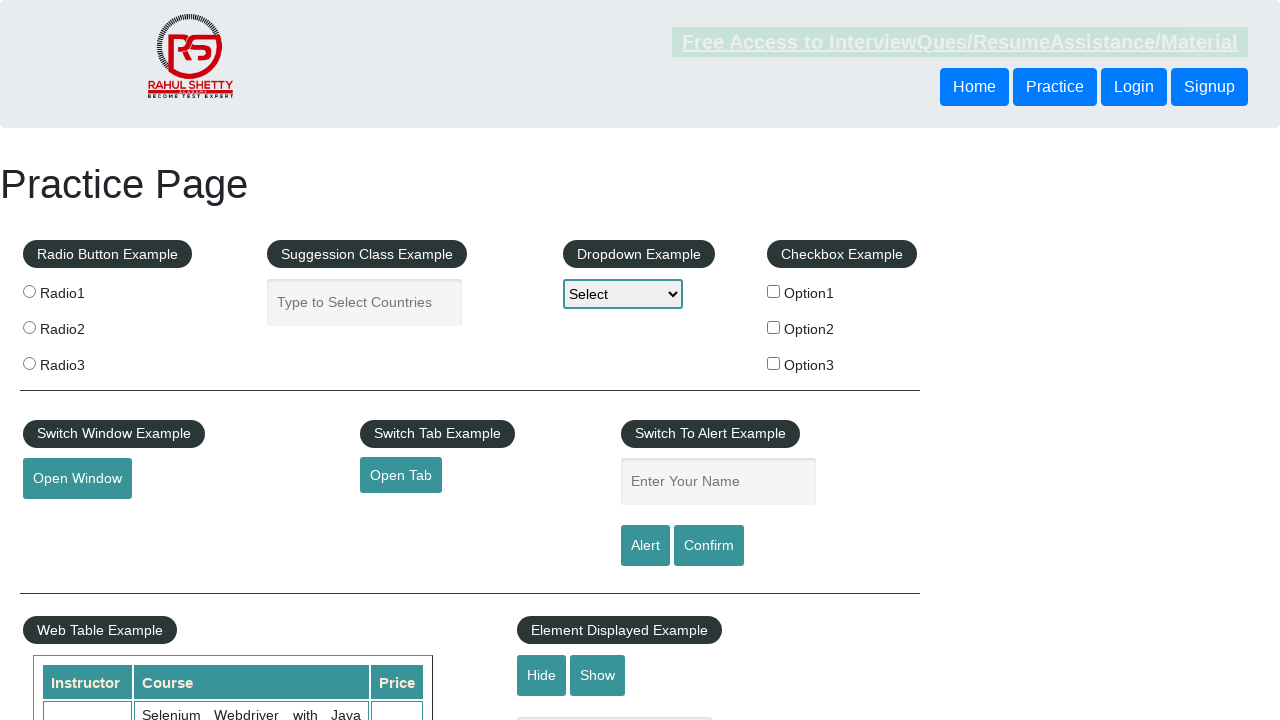

Filled name input field with 'testuser_marco' on #name
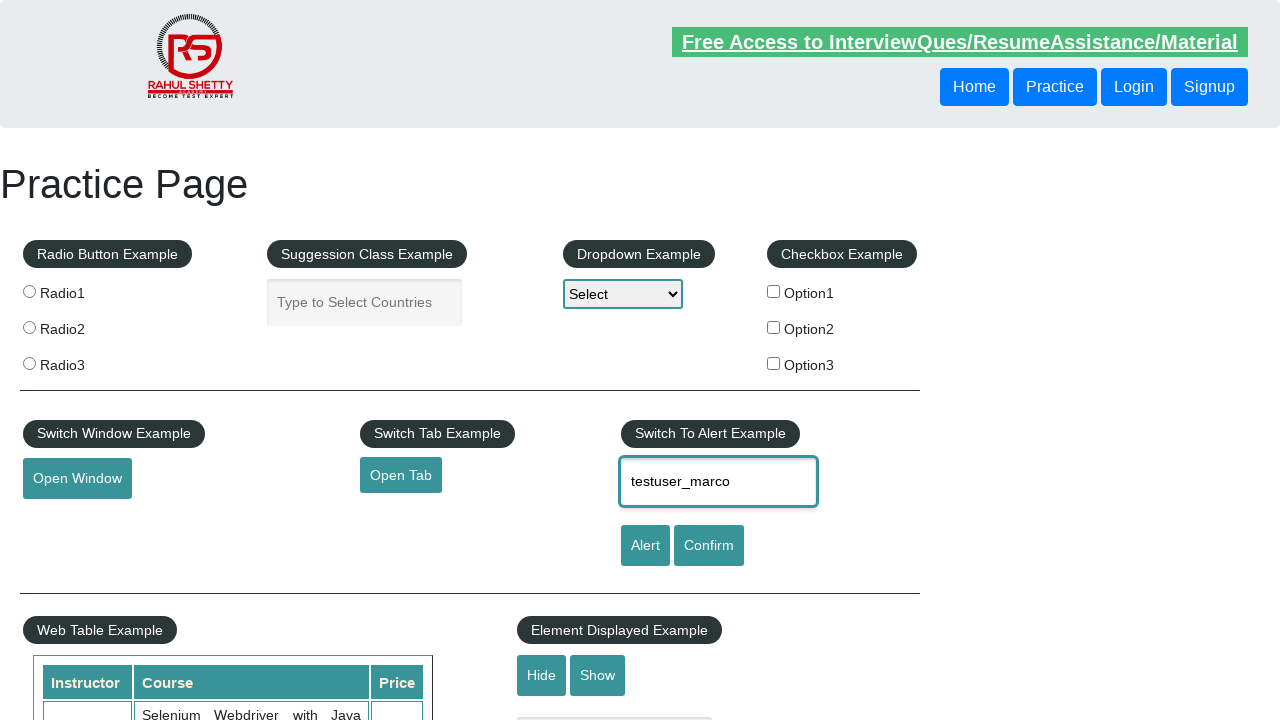

Clicked button to trigger alert dialog at (77, 479) on .btn-style
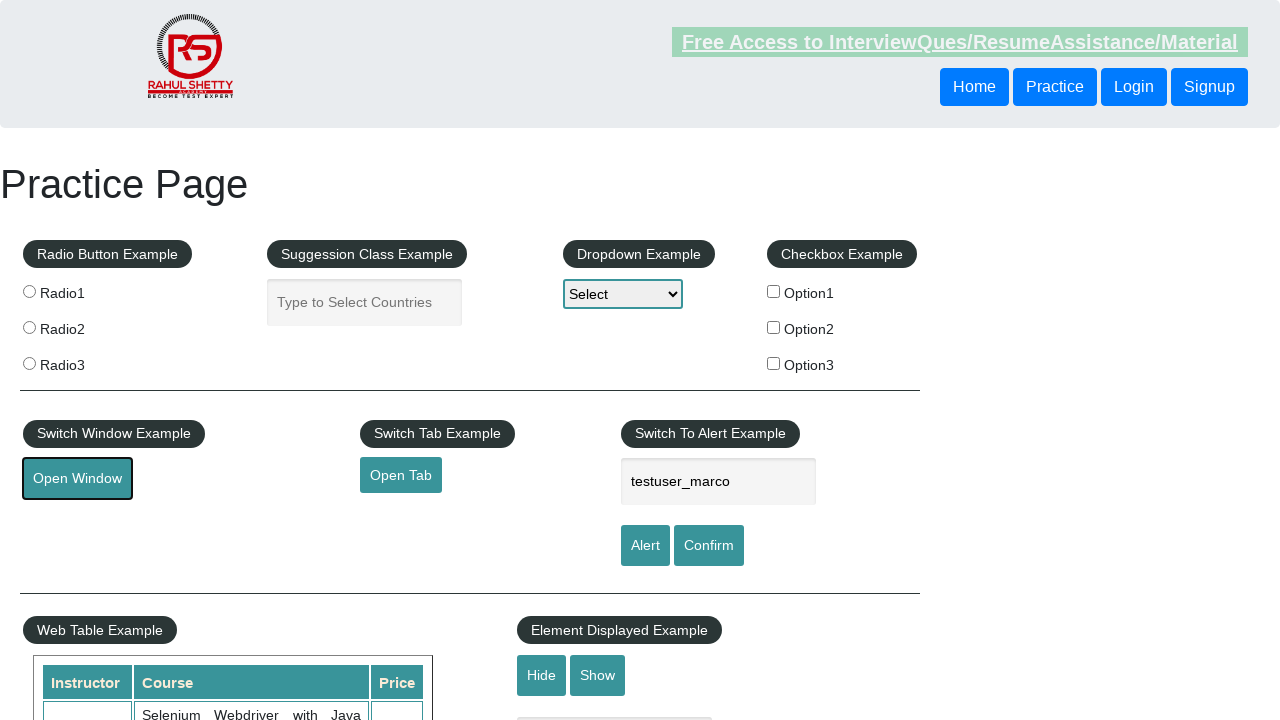

Waited for alert to be handled
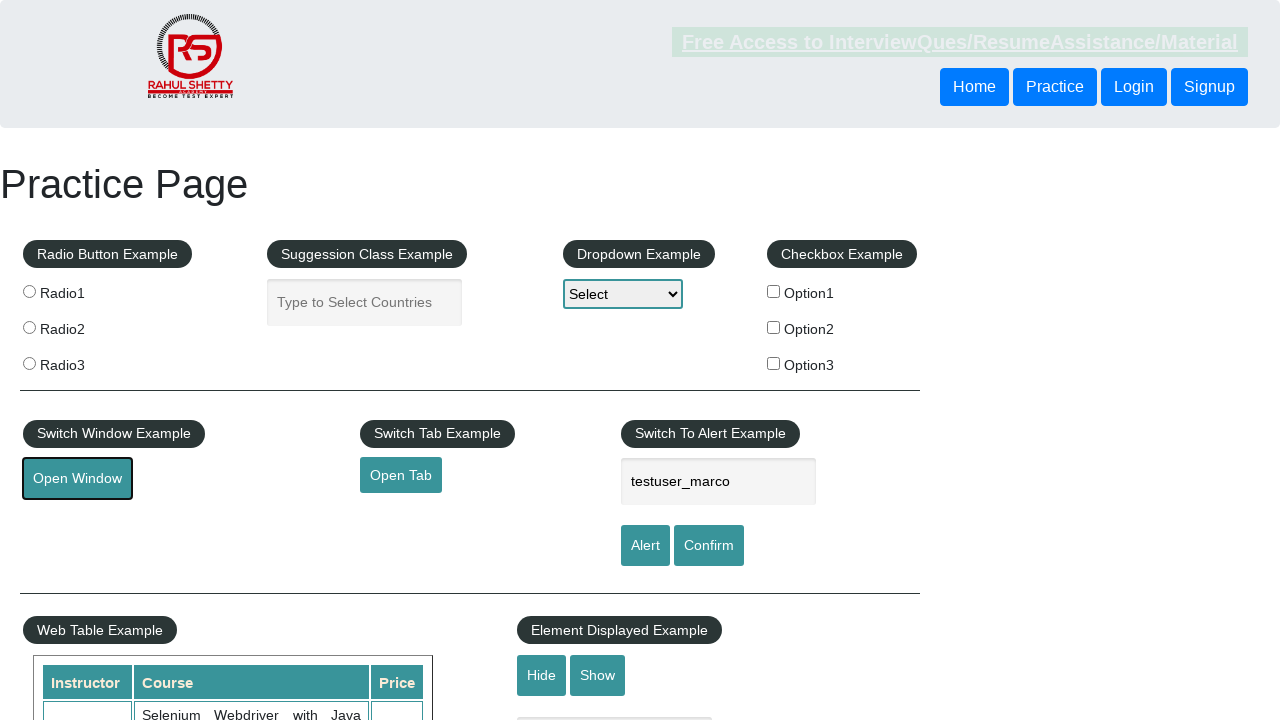

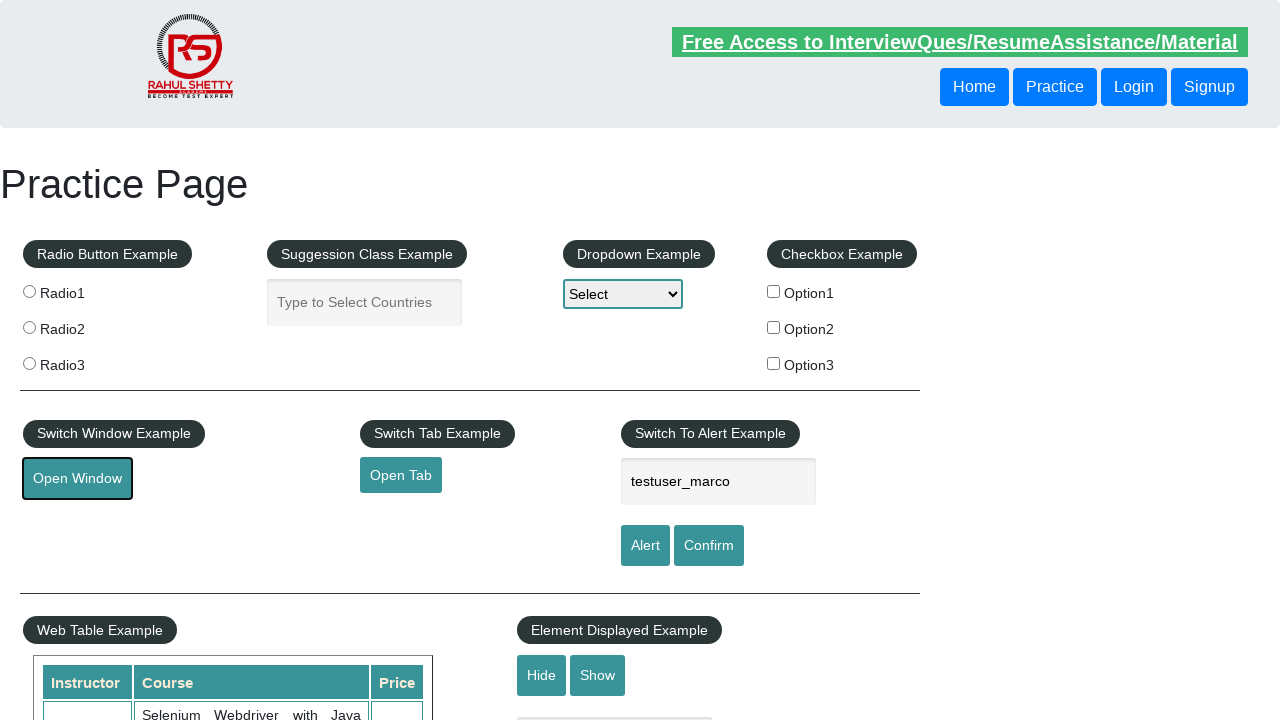